Captures screenshots of specific web elements in the TodoMVC application

Starting URL: https://todomvc.com/examples/react/dist/

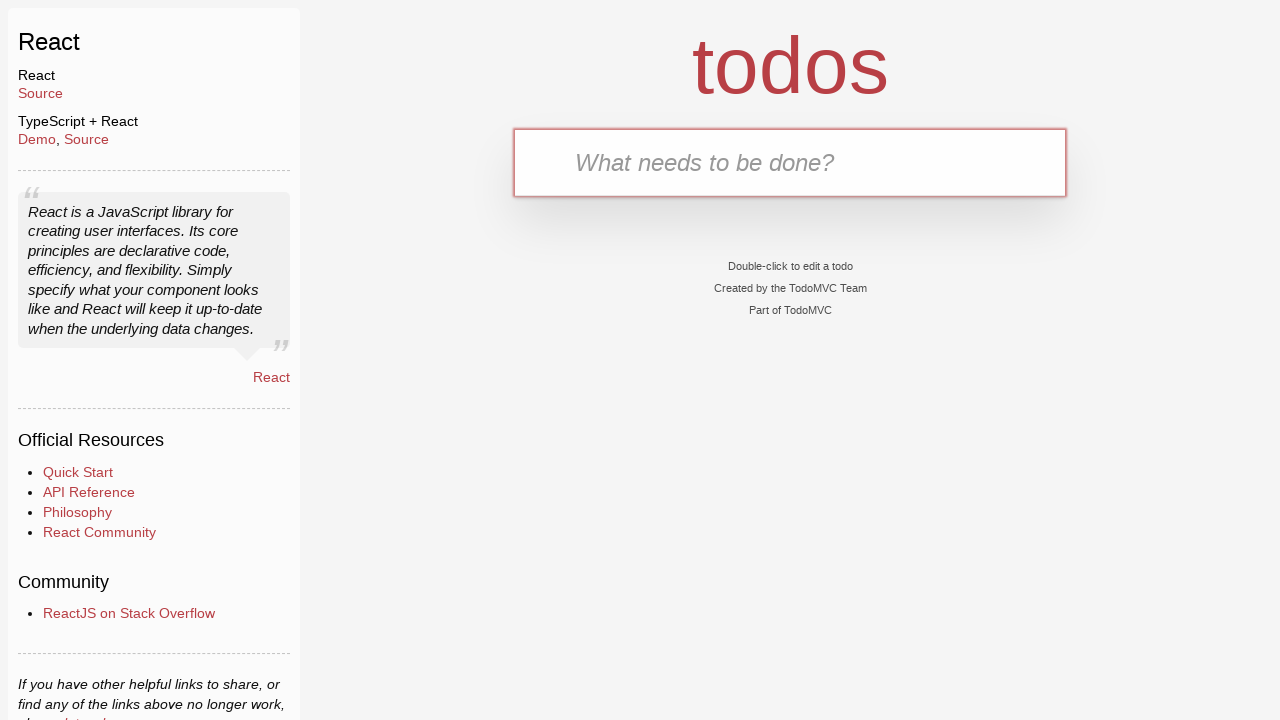

TodoMVC app loaded and '.todoapp' element is visible
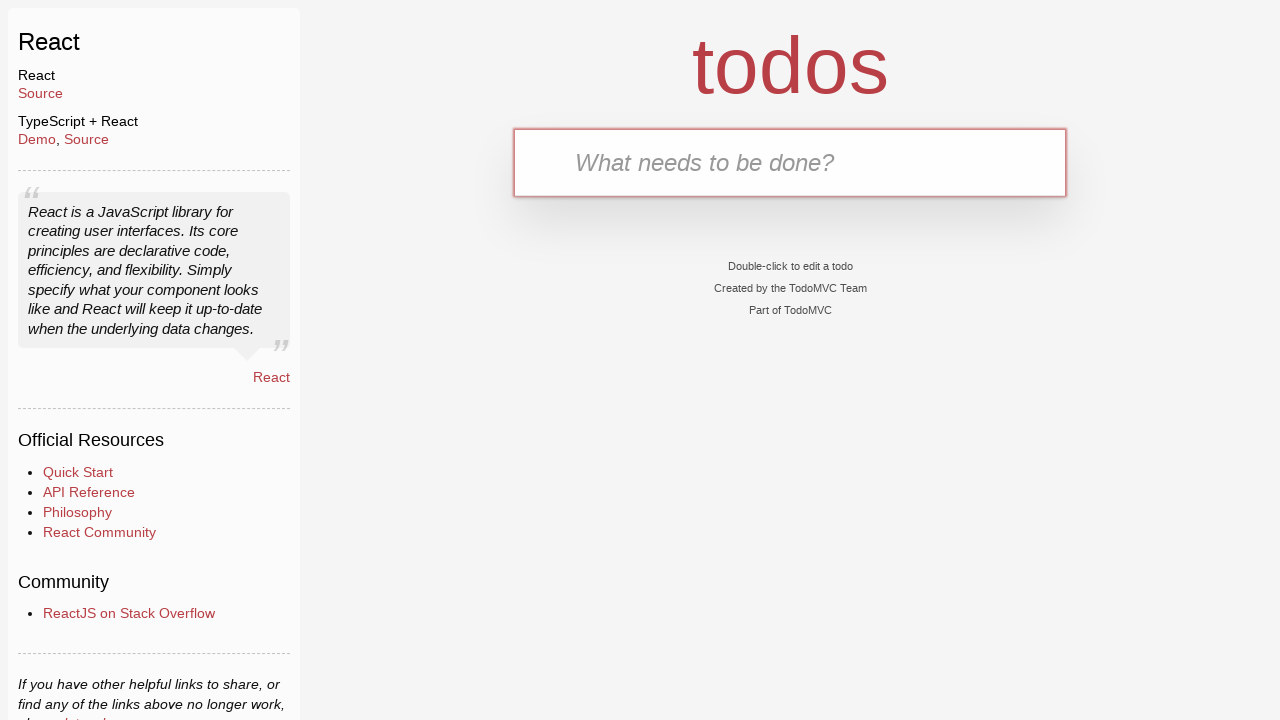

Filled new todo input with 'First task' on .new-todo
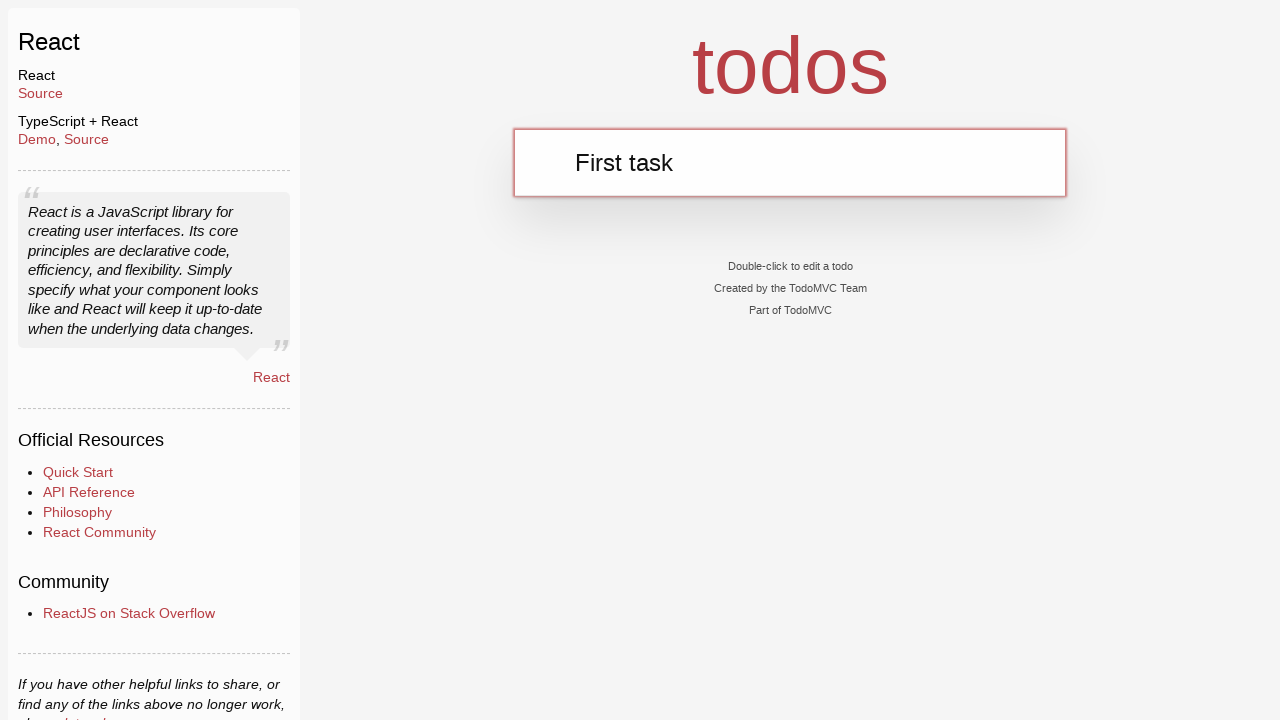

Pressed Enter to add first task on .new-todo
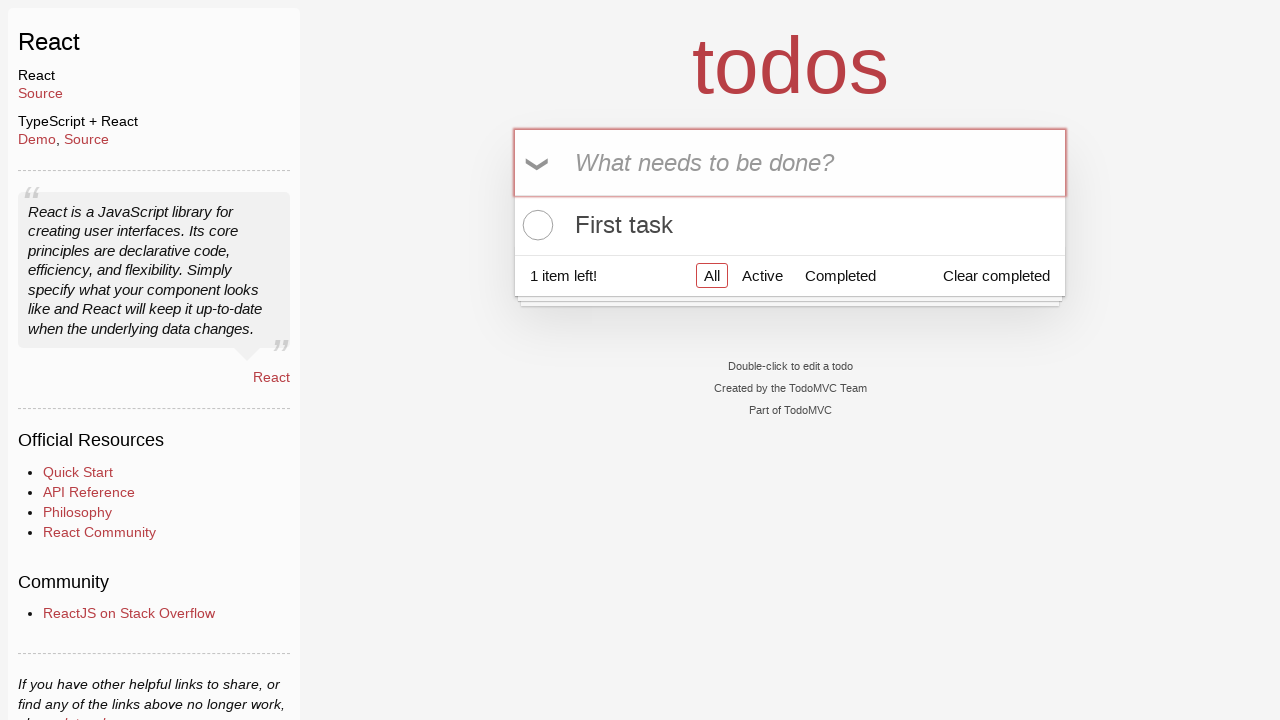

Filled new todo input with 'Second task' on .new-todo
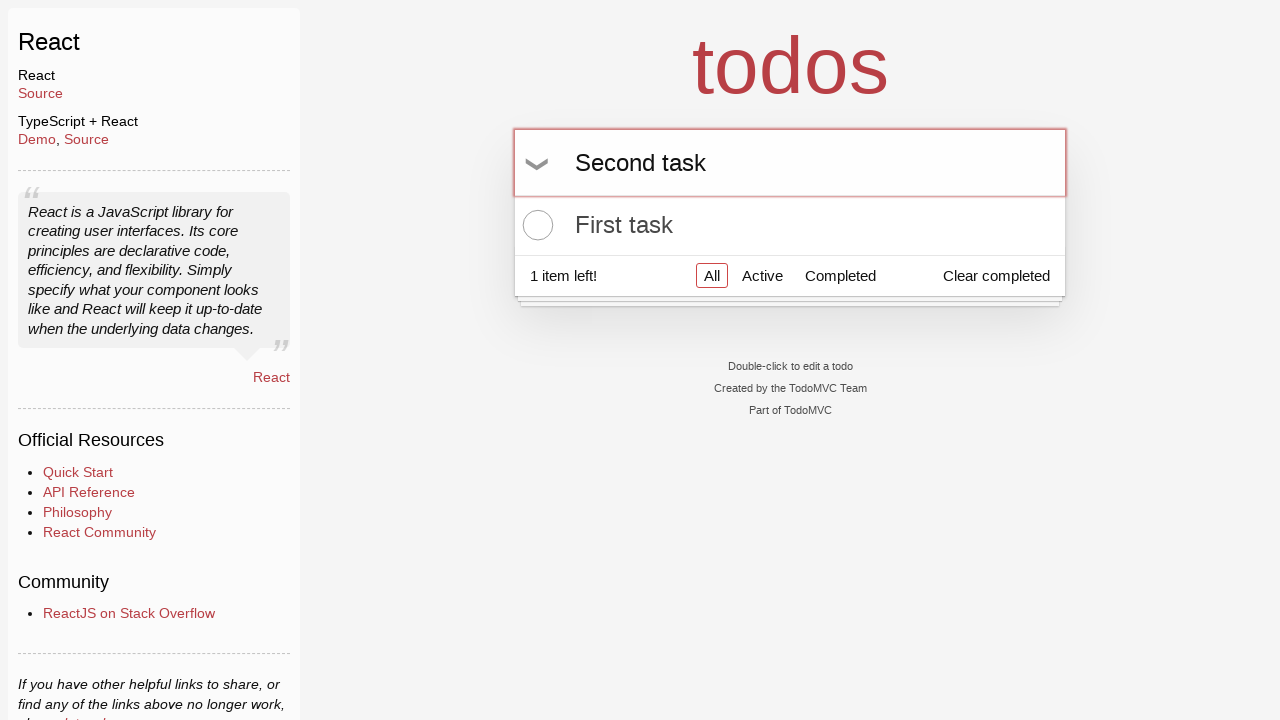

Pressed Enter to add second task on .new-todo
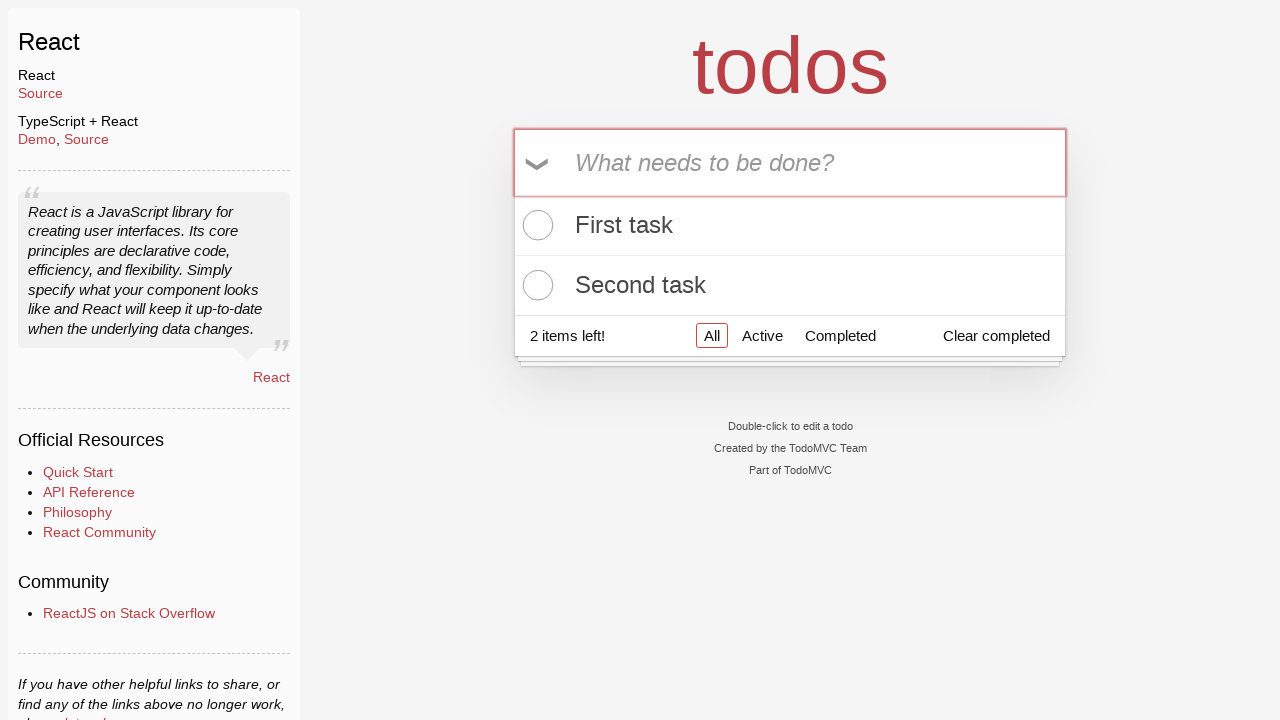

Todo list items are now visible
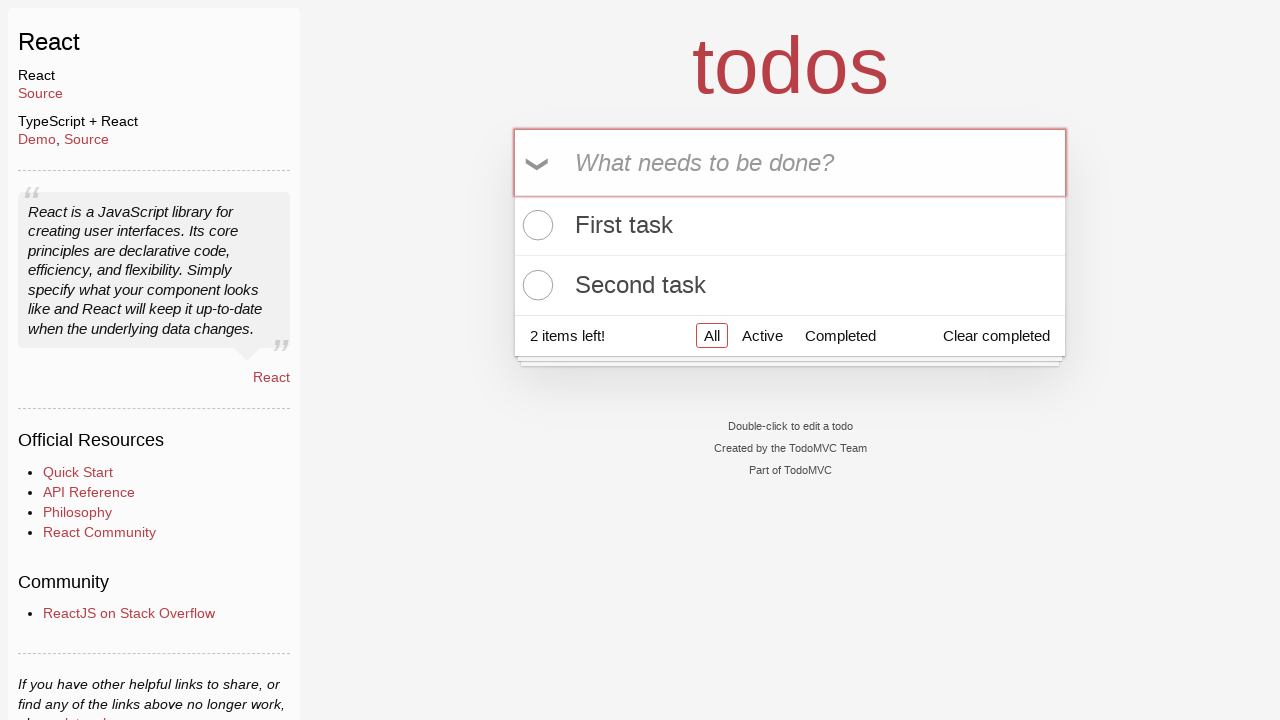

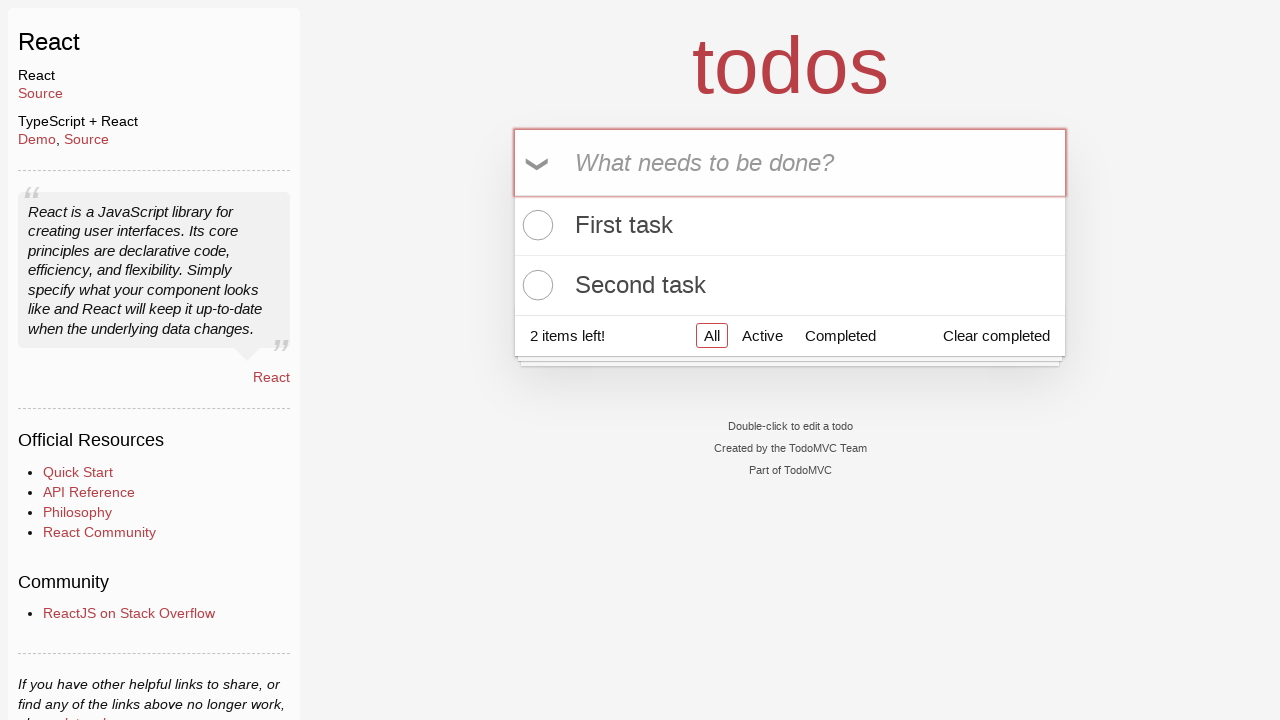